Tests opening multiple tabs using Ctrl+Click on menu items and verifies the correct number of tabs are opened.

Starting URL: https://thecode.media/

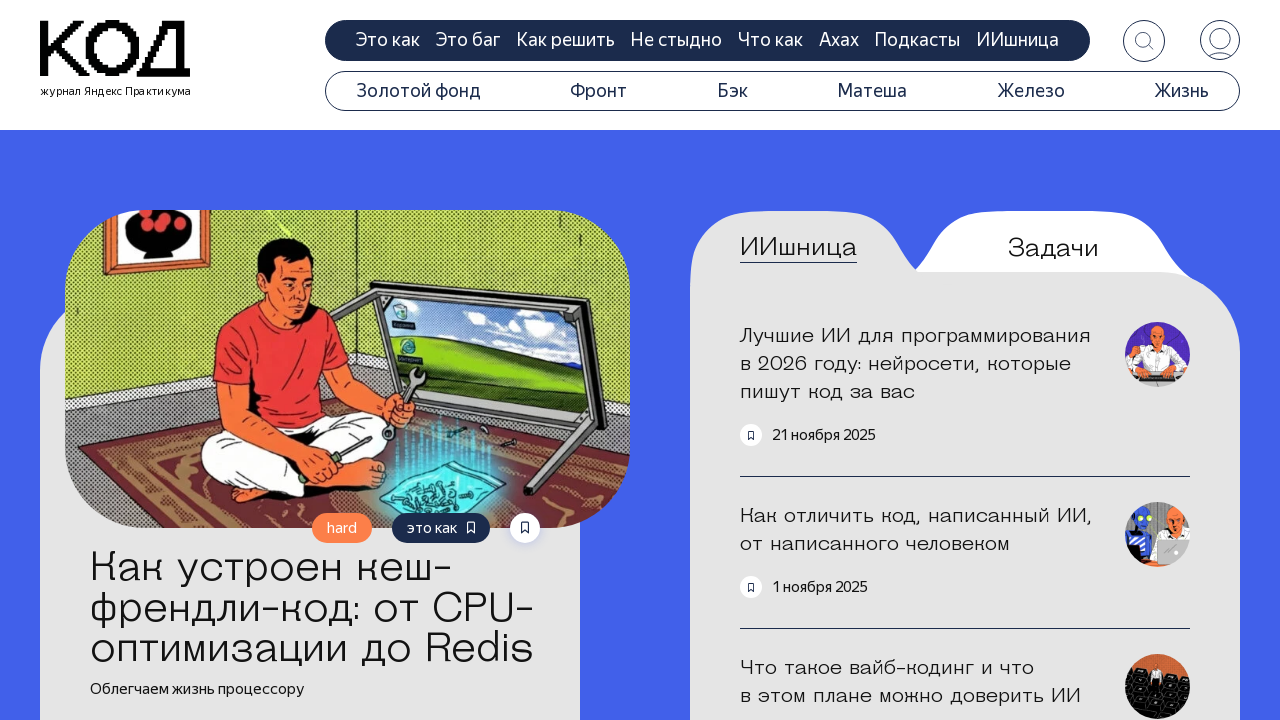

Ctrl+clicked first menu item to open in new tab at (418, 91) on #menu-item-20644 > a
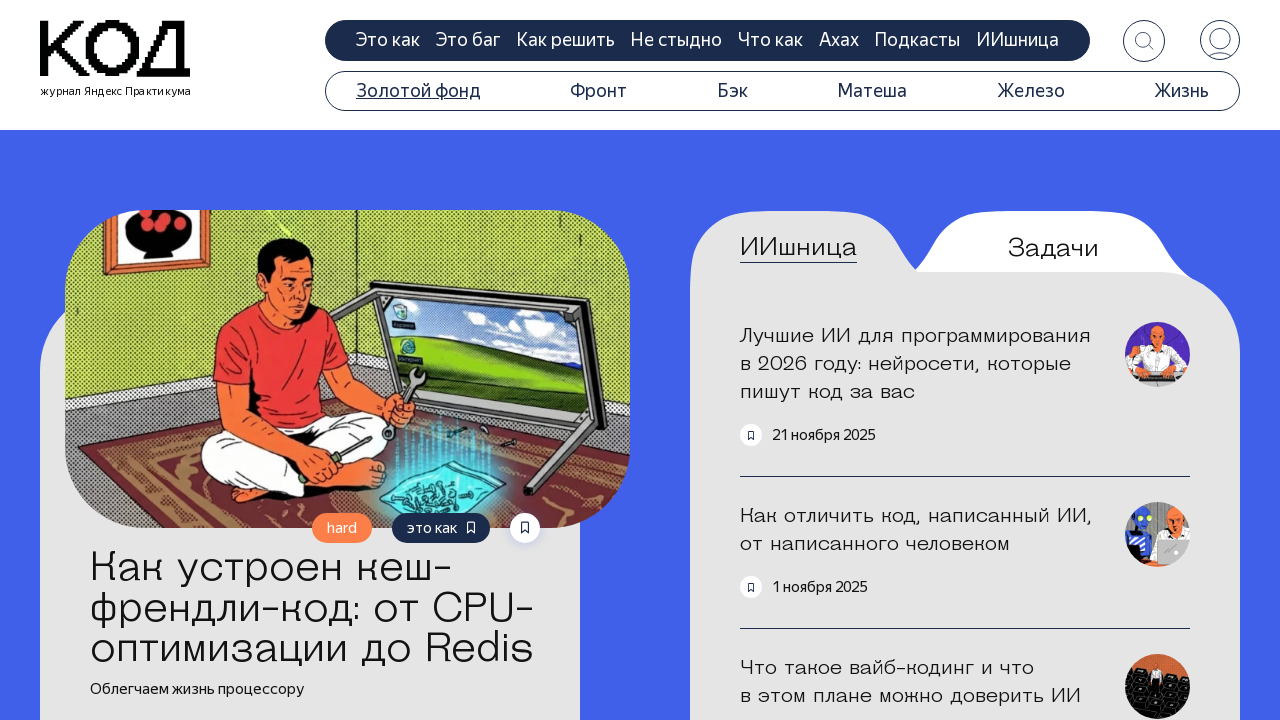

Ctrl+clicked second menu item to open in new tab at (599, 91) on #menu-item-20645 > a
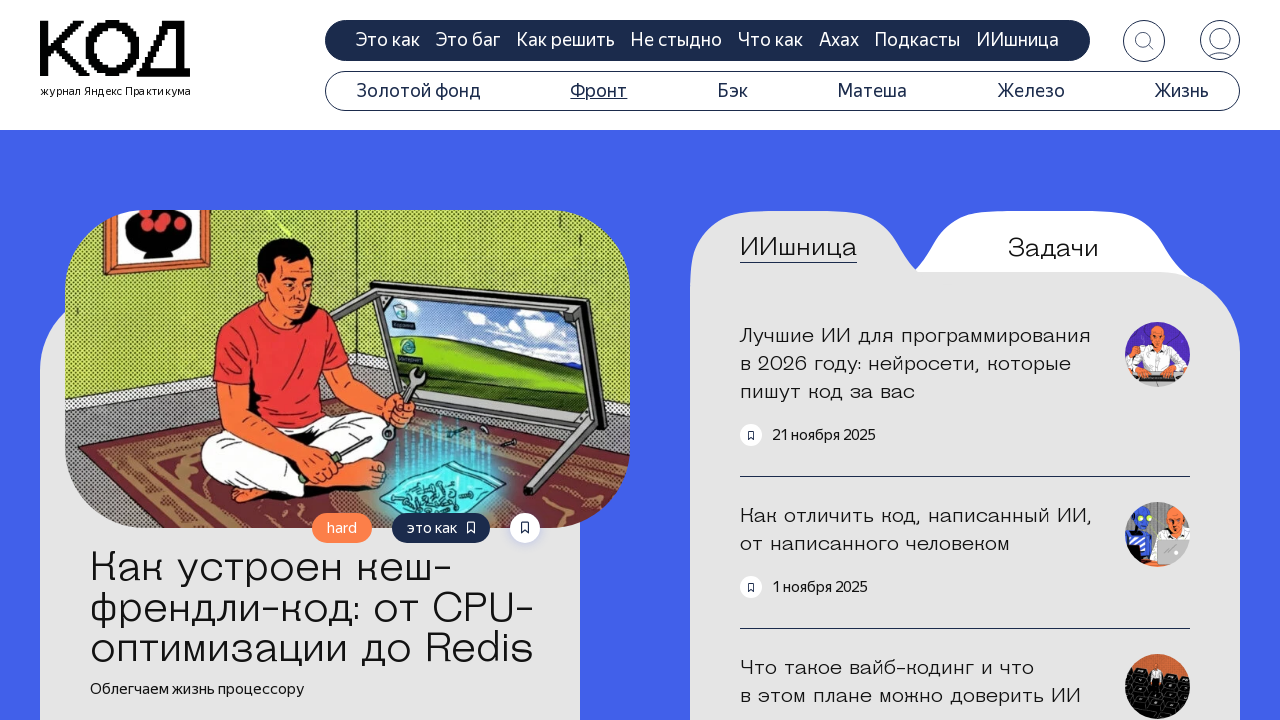

Ctrl+clicked third menu item to open in new tab at (732, 91) on #menu-item-20646 > a
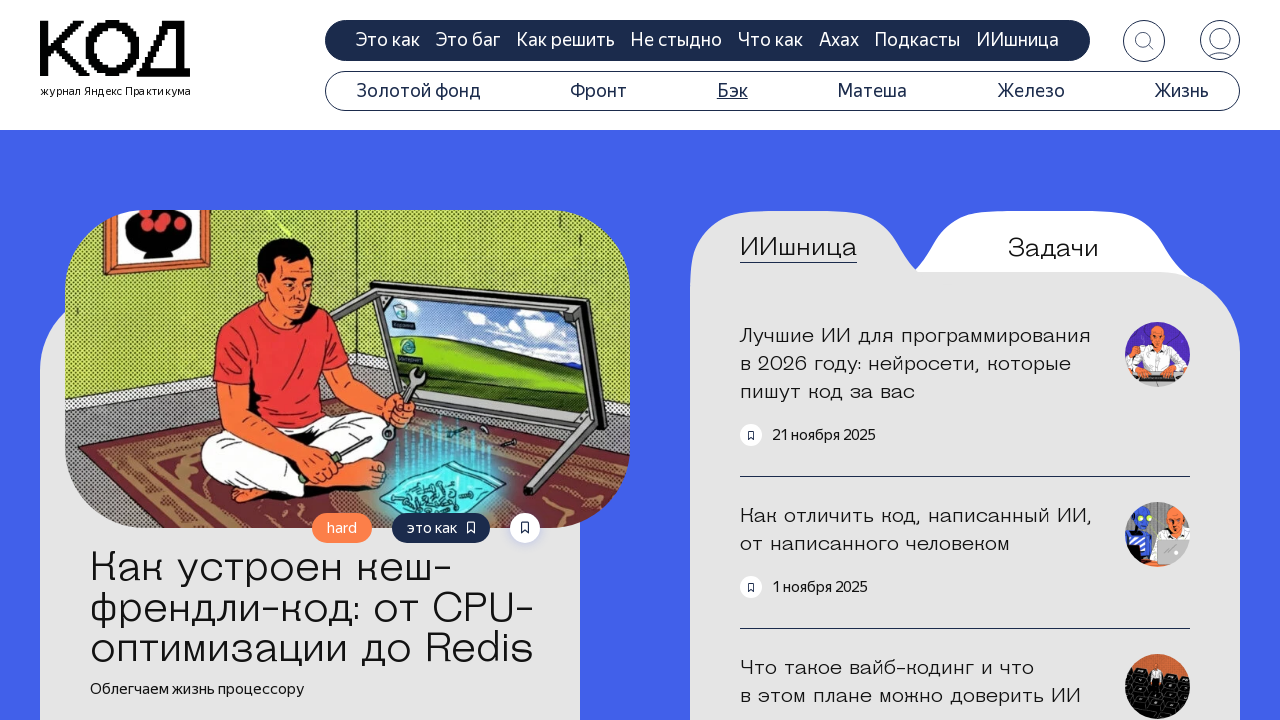

Ctrl+clicked fourth menu item to open in new tab at (872, 91) on #menu-item-20647 > a
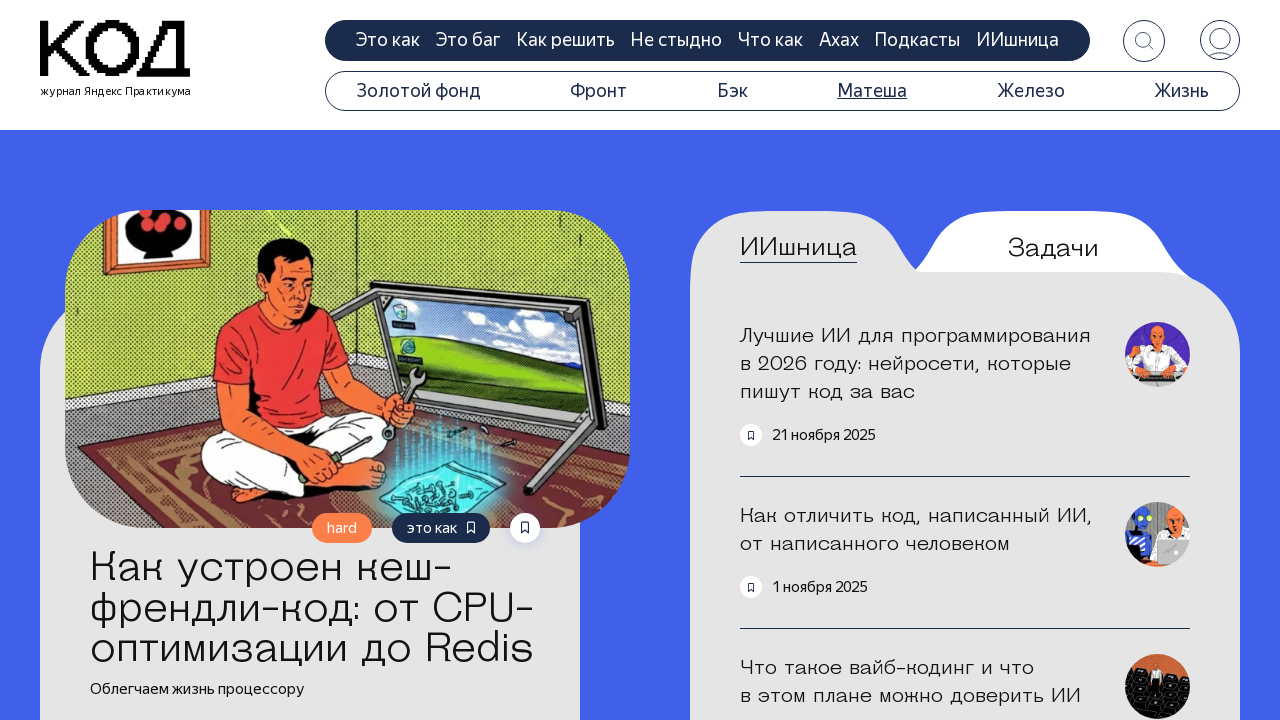

Ctrl+clicked fifth menu item to open in new tab at (1031, 91) on #menu-item-20933 > a
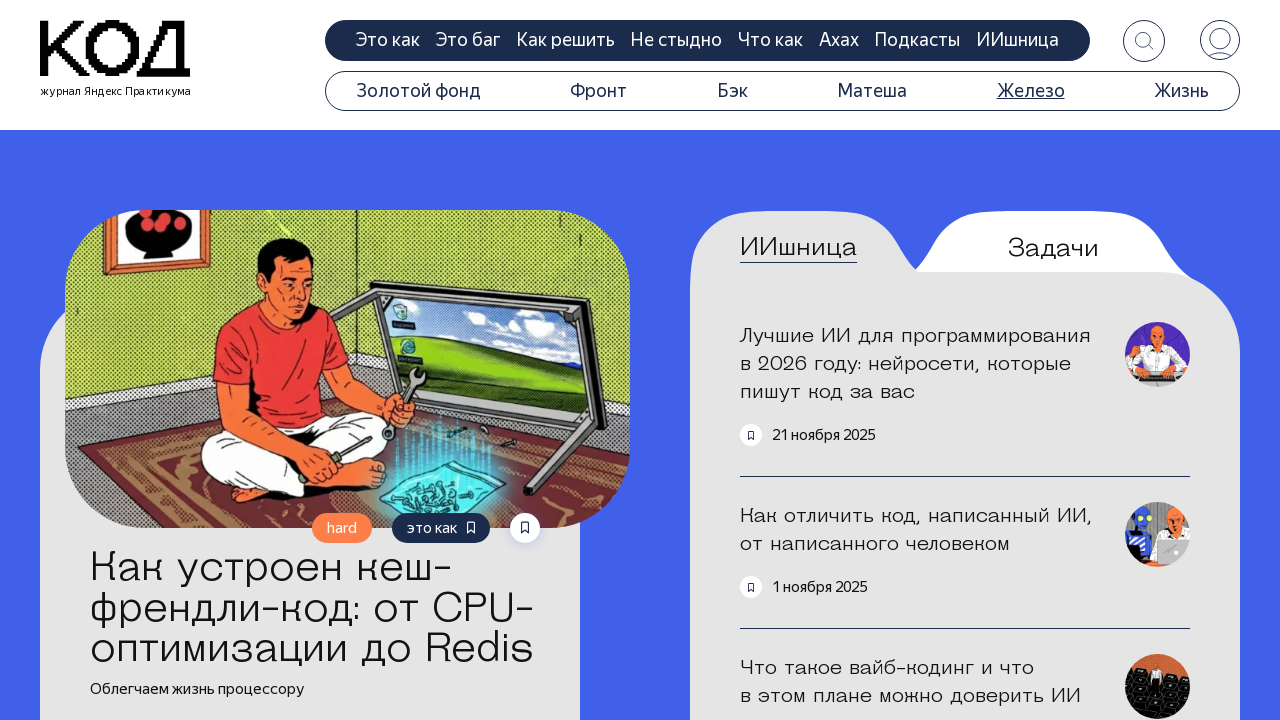

Ctrl+clicked sixth menu item to open in new tab at (1181, 91) on #menu-item-20932 > a
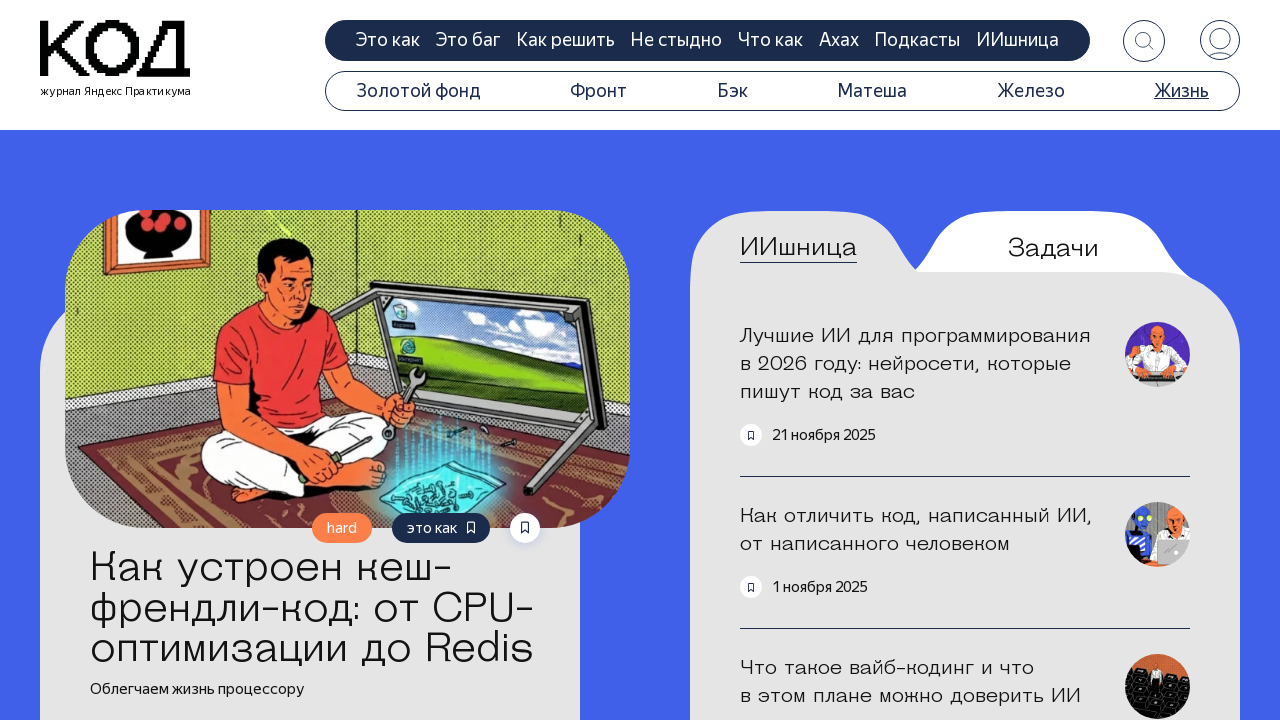

Waited 2 seconds for all tabs to open
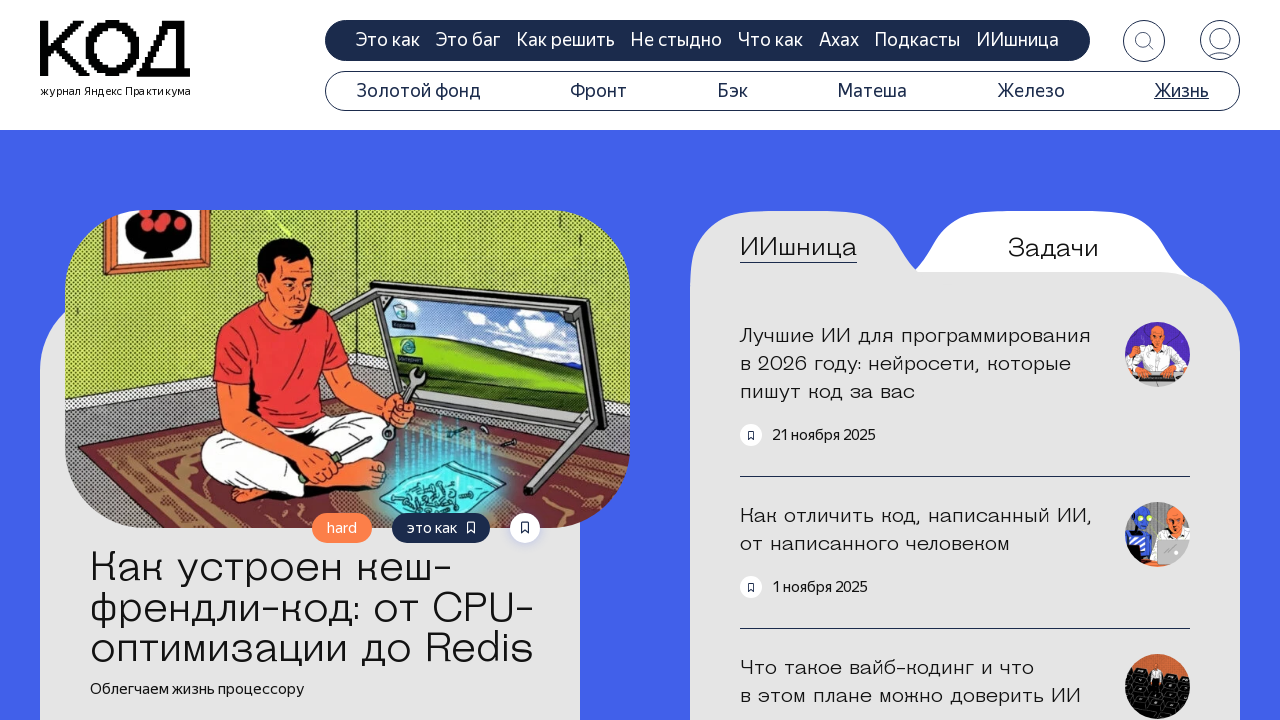

Verified that 7 tabs are open (original tab plus 6 new tabs)
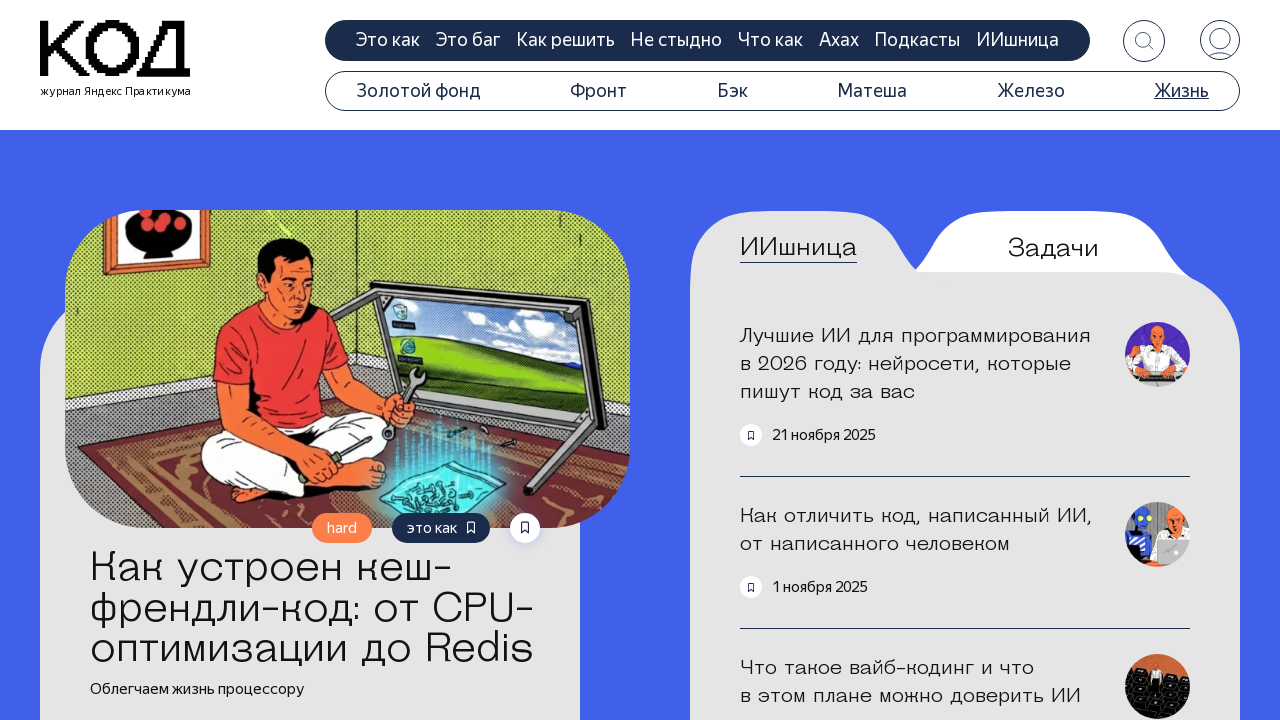

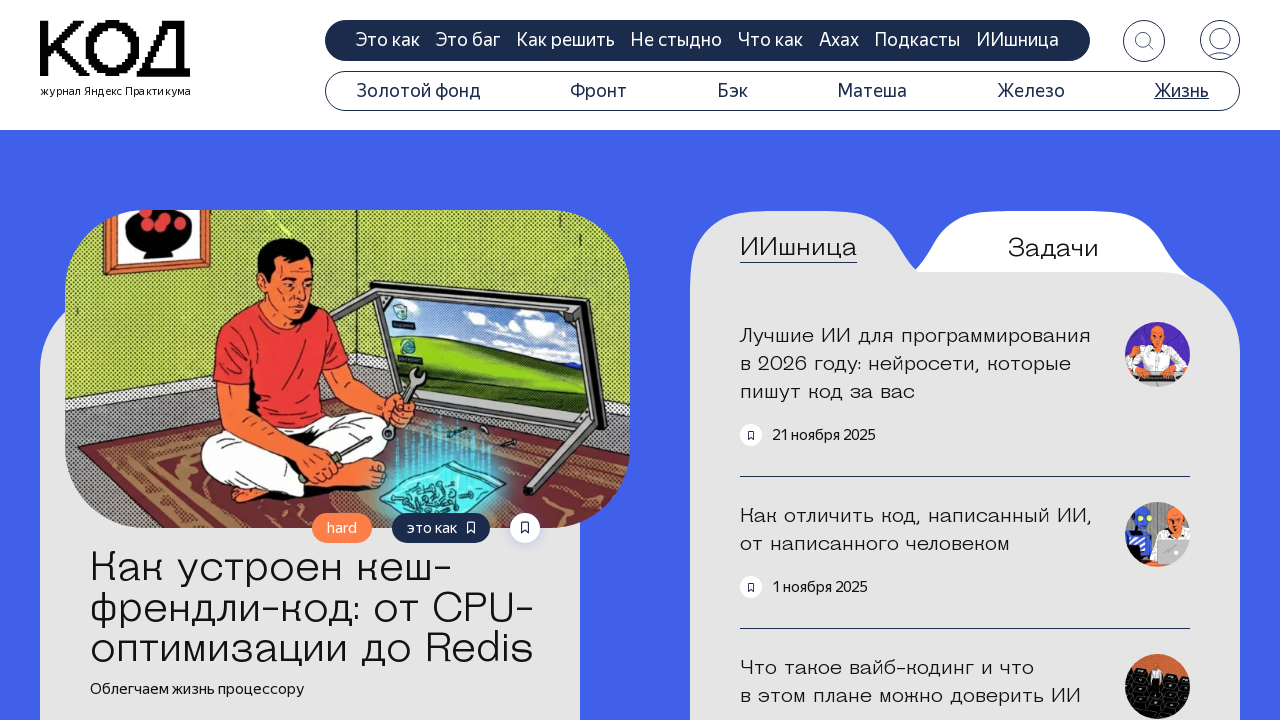